Tests file upload functionality by uploading a text file to an upload form and verifying the uploaded filename is displayed correctly on the confirmation page.

Starting URL: https://the-internet.herokuapp.com/upload

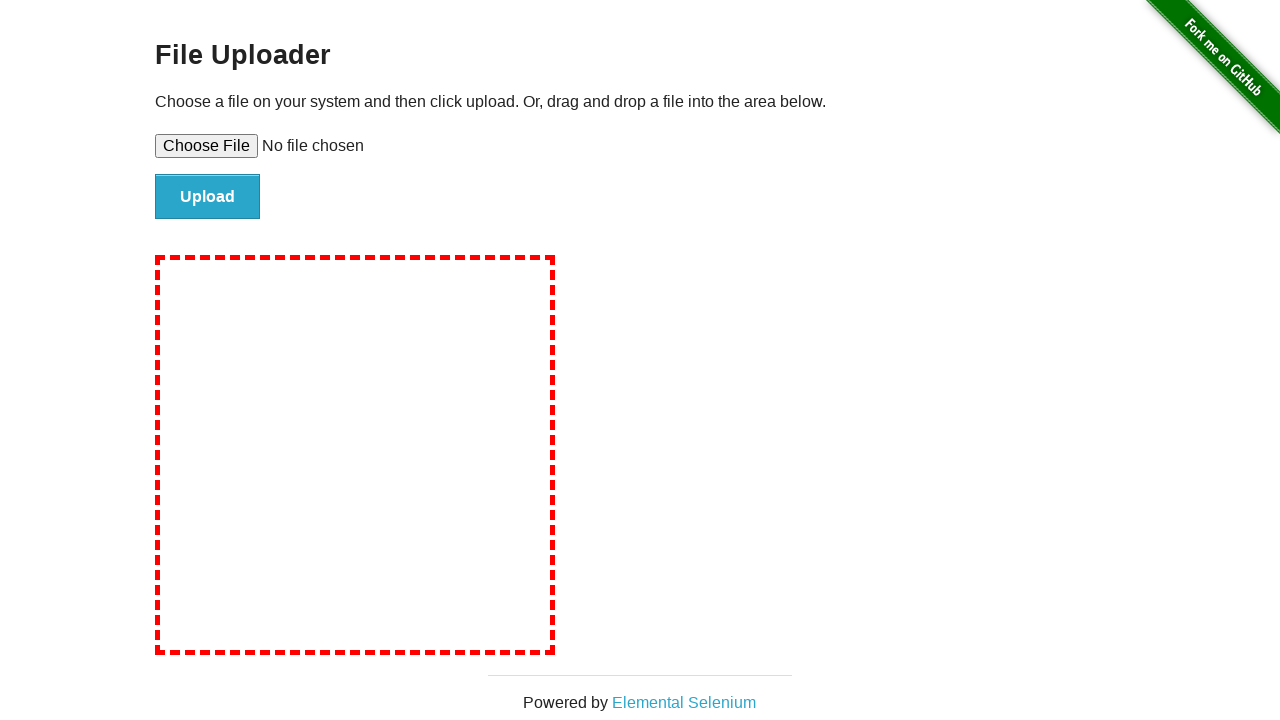

Created temporary test file 'test-upload-file.txt' with sample content
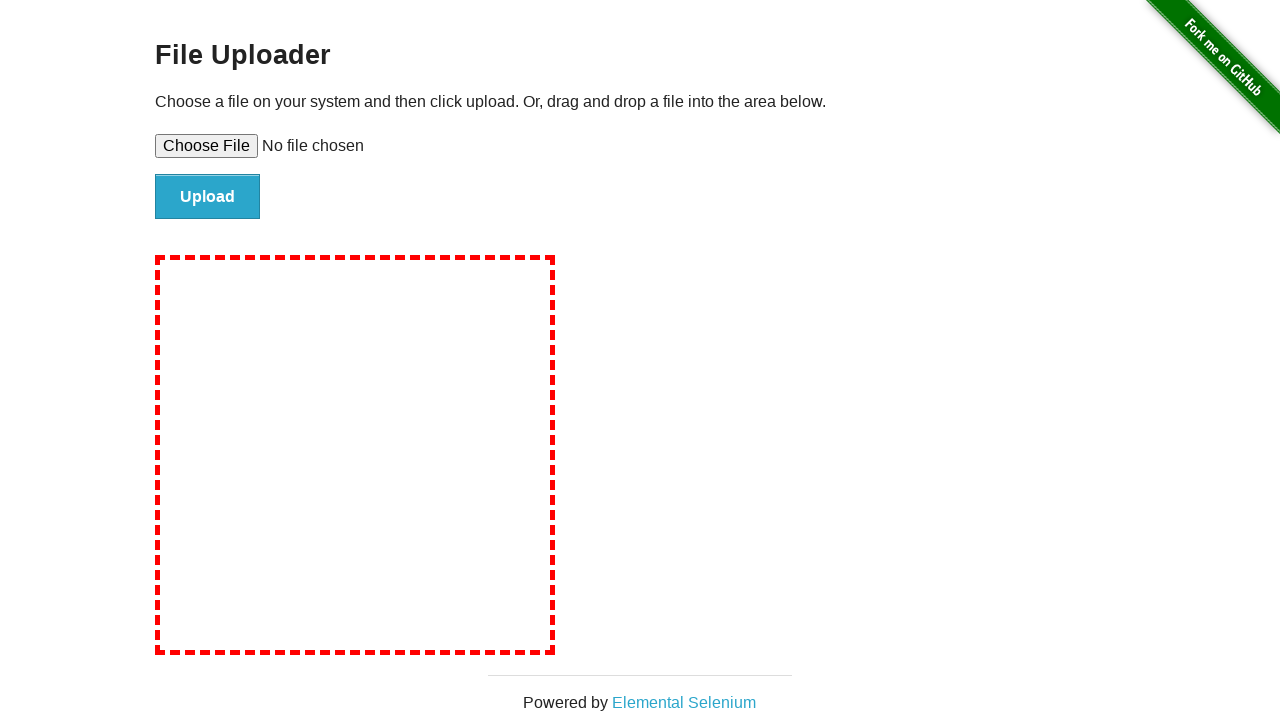

Selected test file for upload using file input field
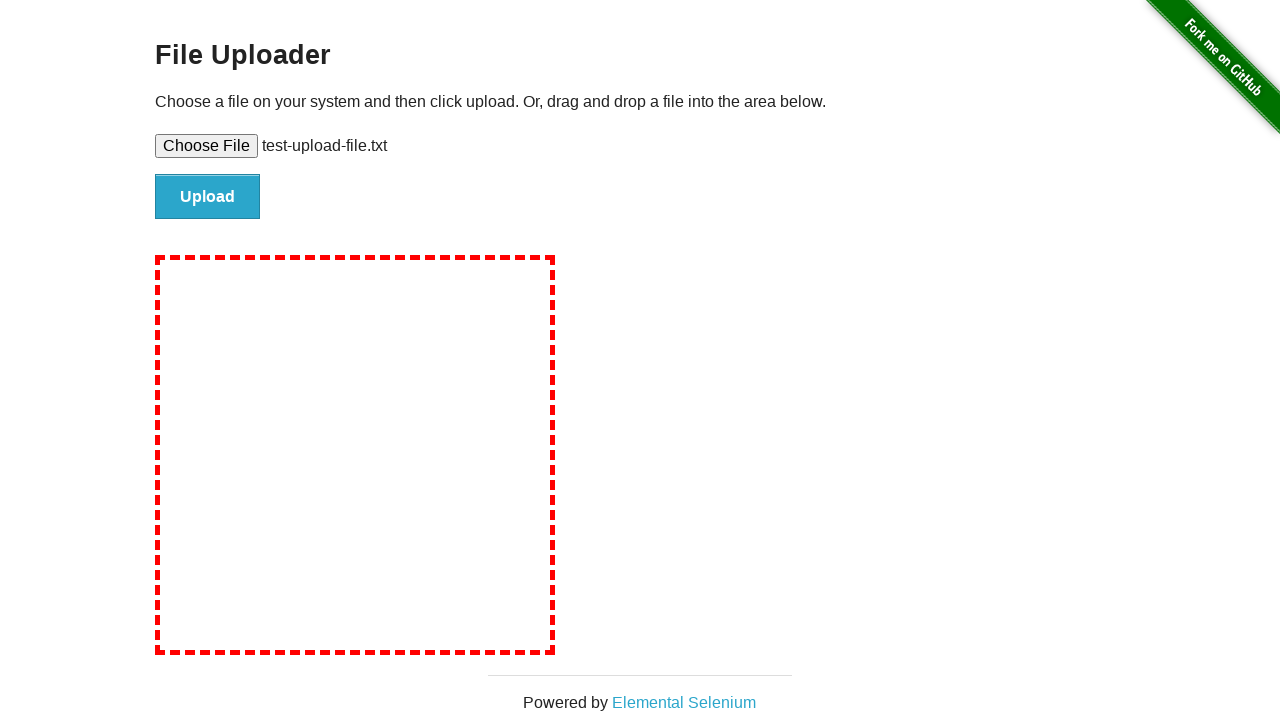

Clicked submit button to upload the file at (208, 197) on #file-submit
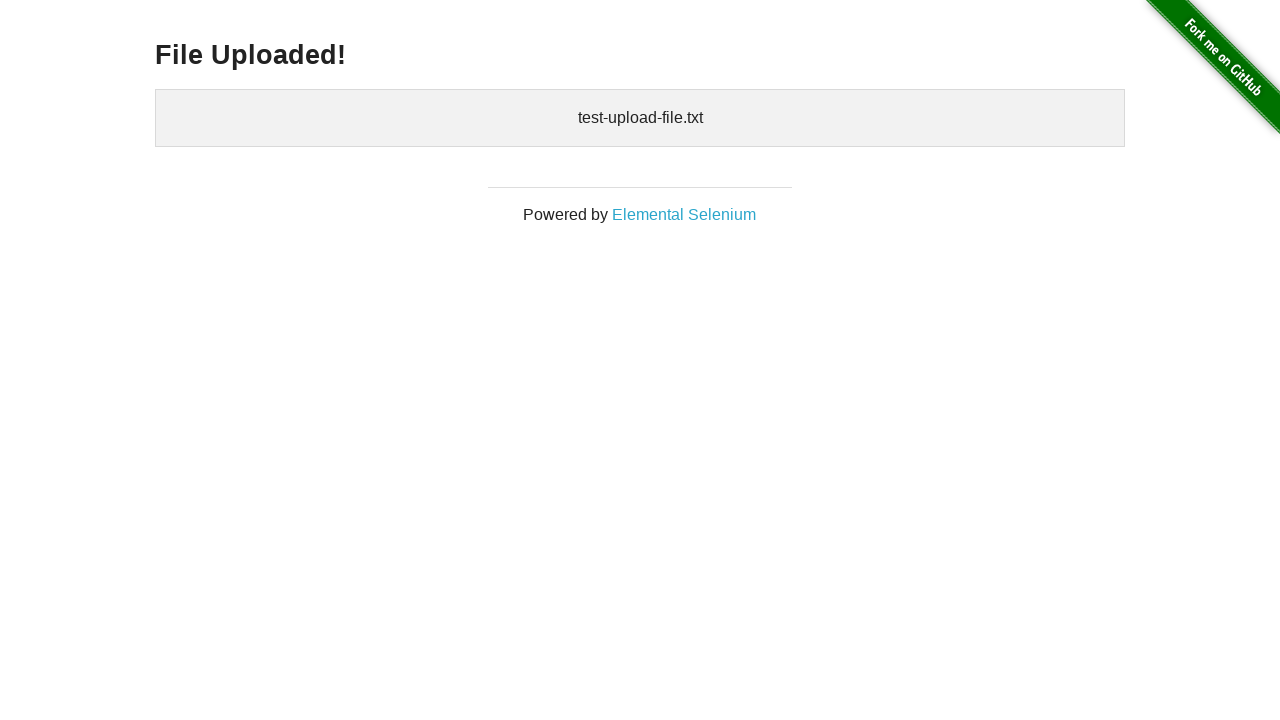

Upload confirmation page loaded and uploaded files section appeared
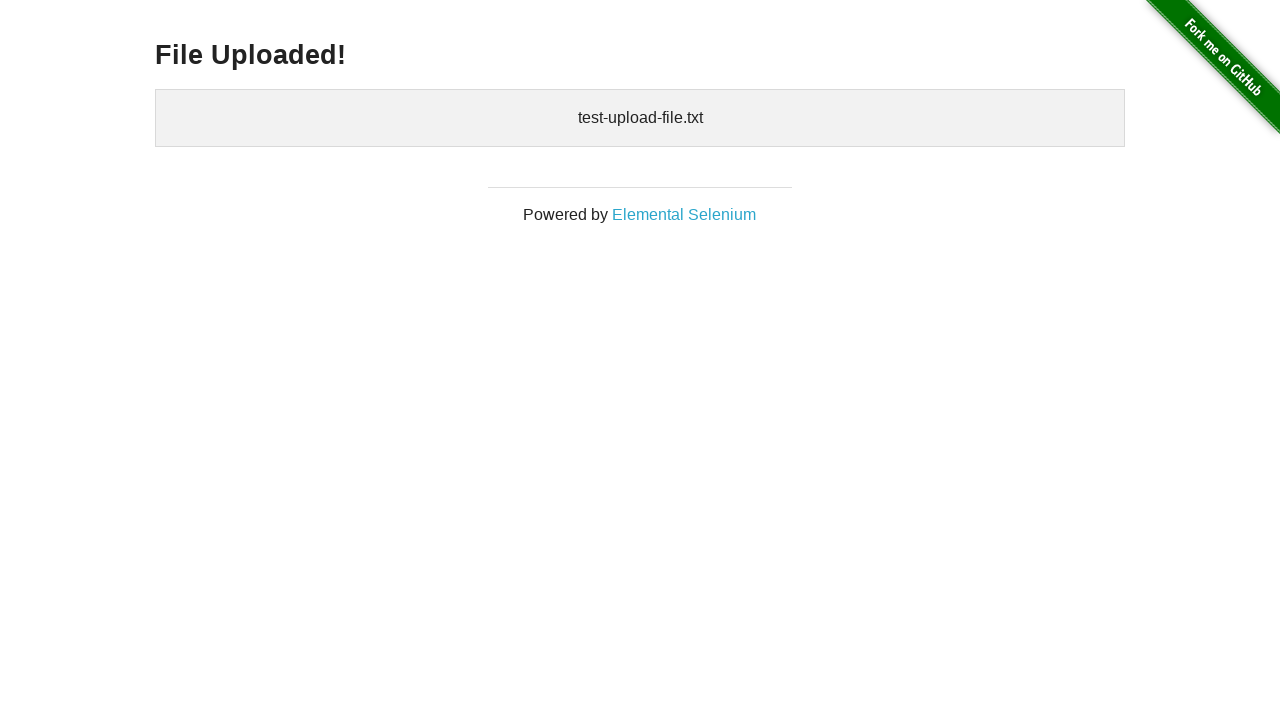

Retrieved uploaded filename from confirmation page
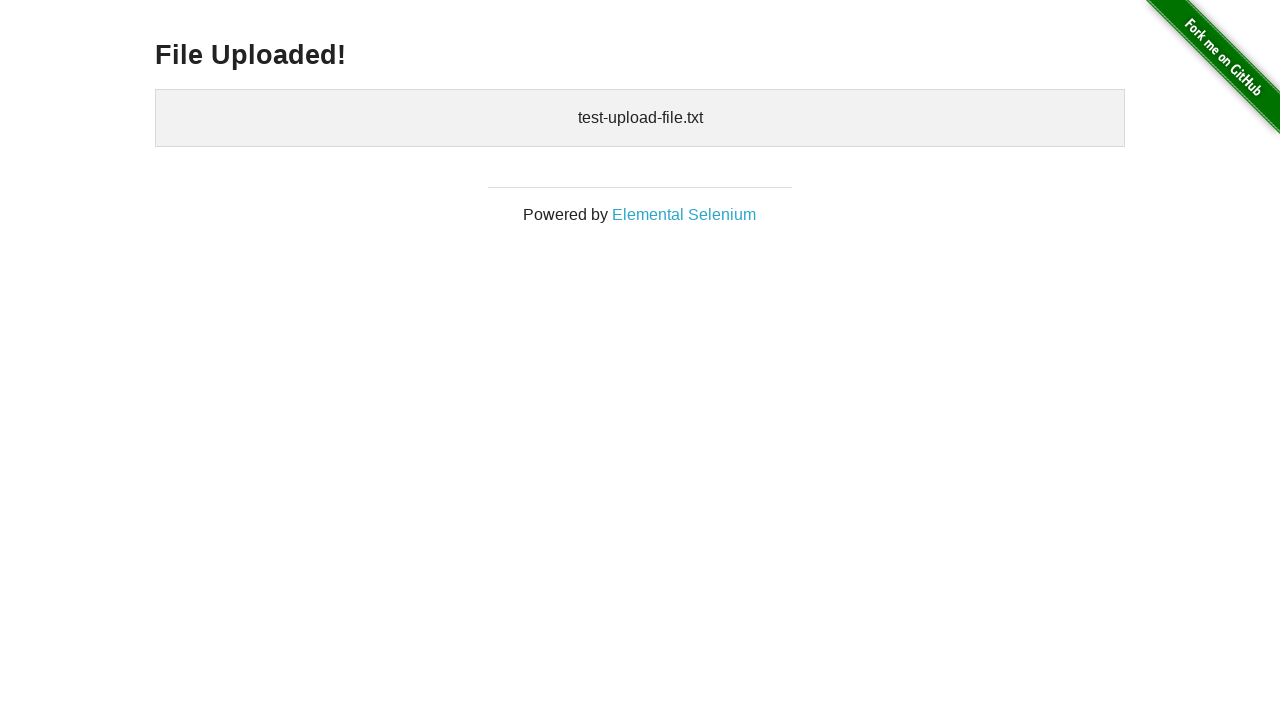

Verified that 'test-upload-file.txt' is displayed in the uploaded files list
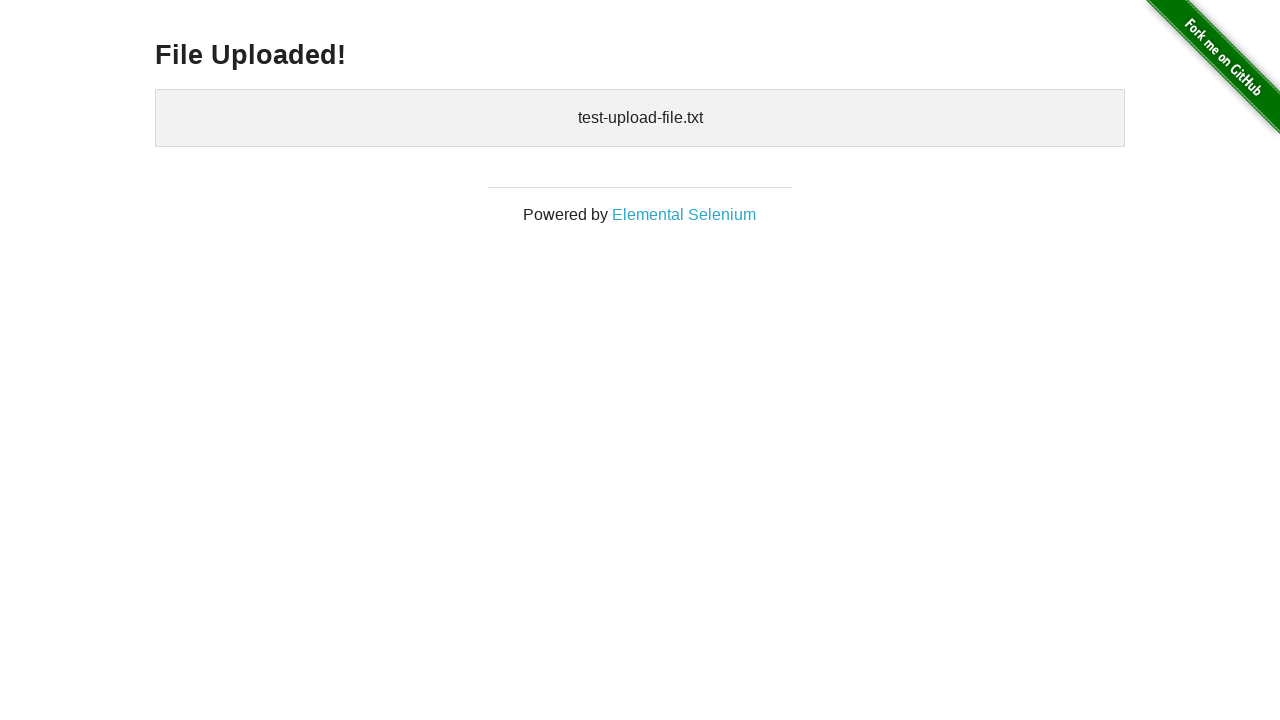

Cleaned up temporary test file from disk
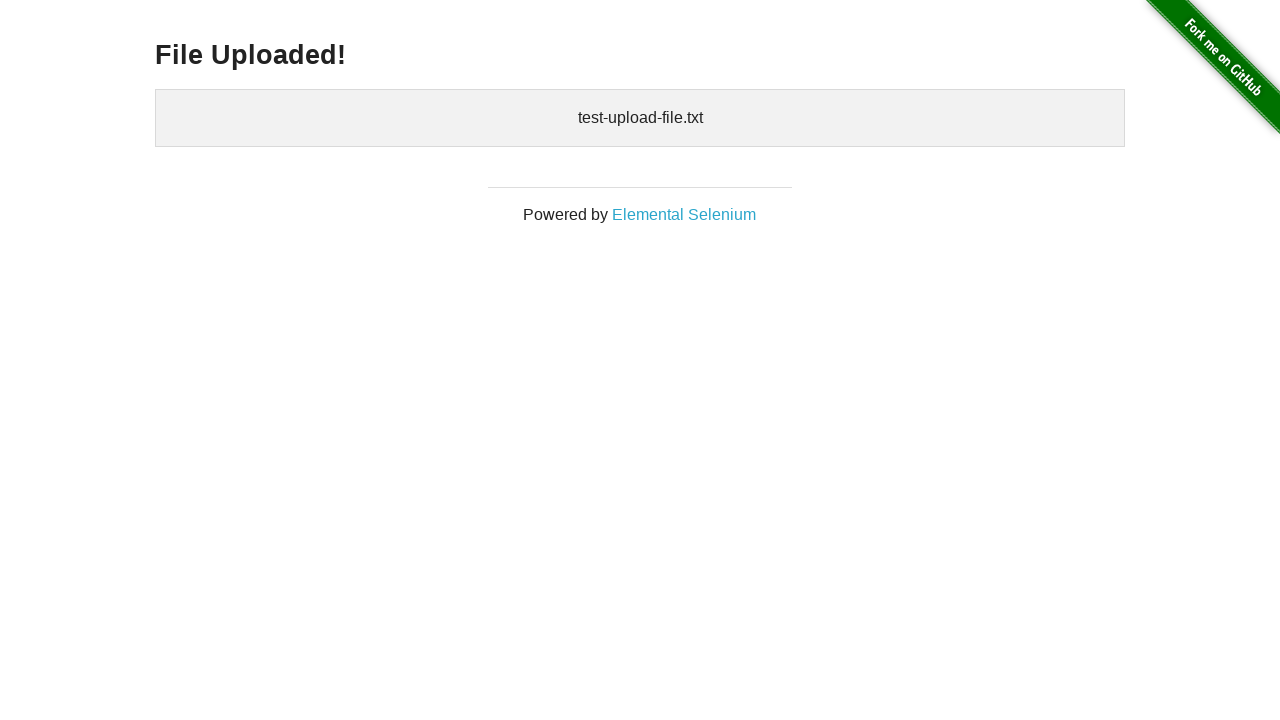

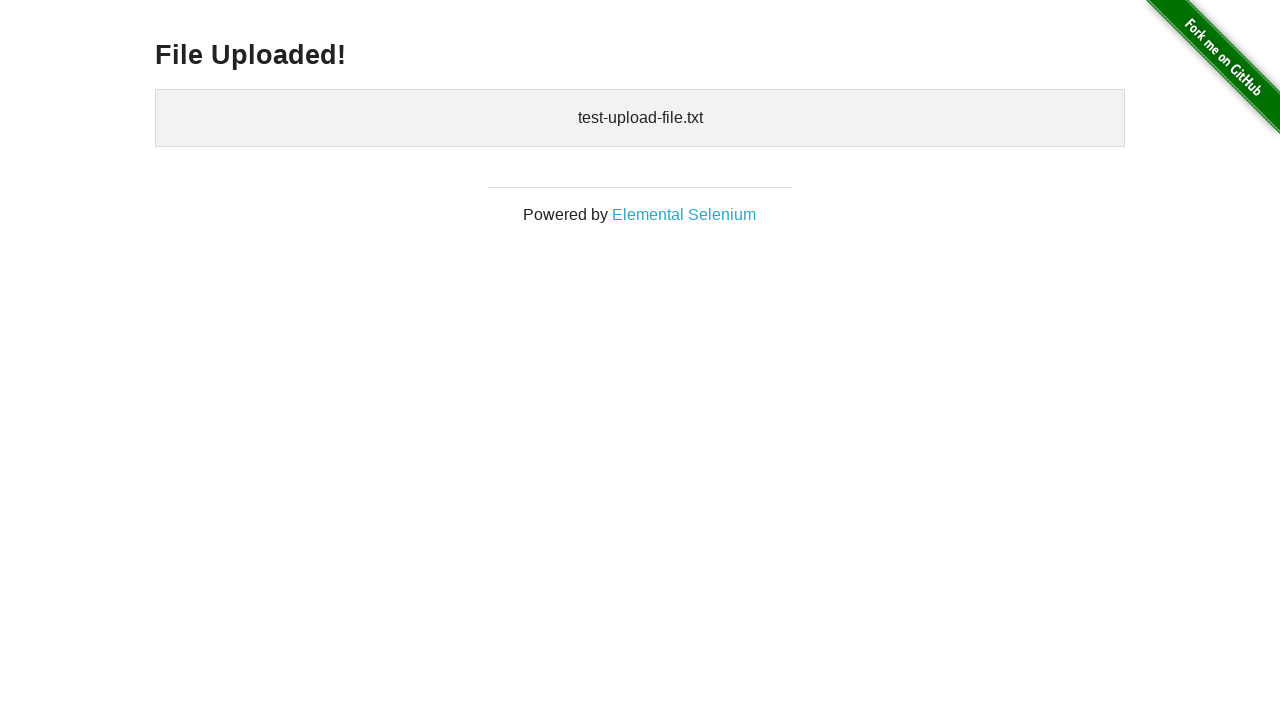